Demonstrates XPath locator usage by navigating to a practice automation page and locating a button element using XPath following-sibling axis

Starting URL: https://www.rahulshettyacademy.com/AutomationPractice/

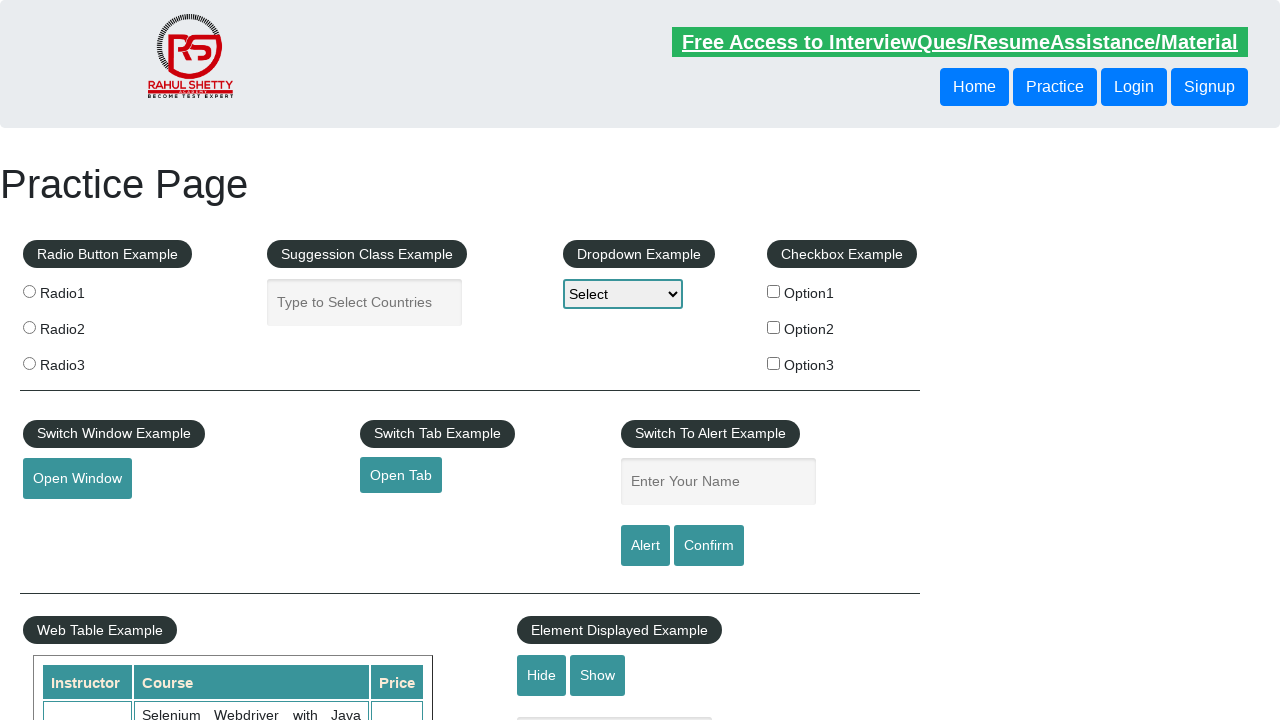

Navigated to Rahul Shetty Academy automation practice page
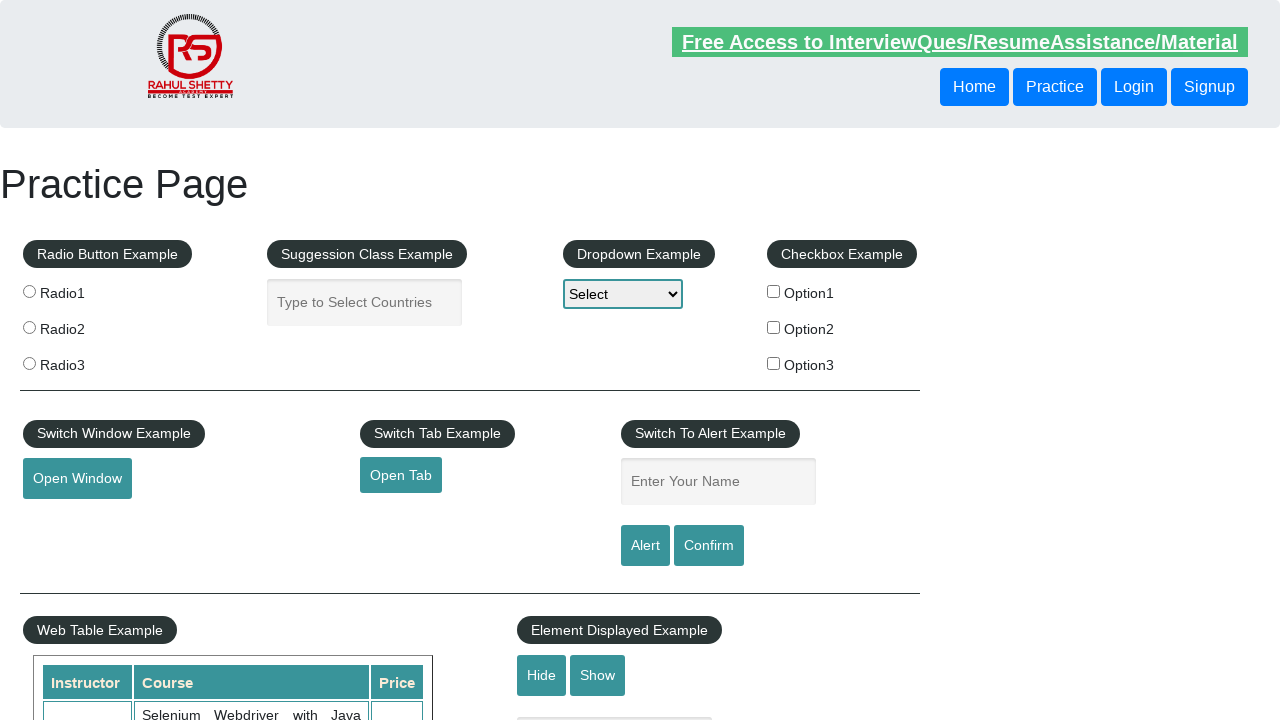

Located button element using XPath following-sibling axis
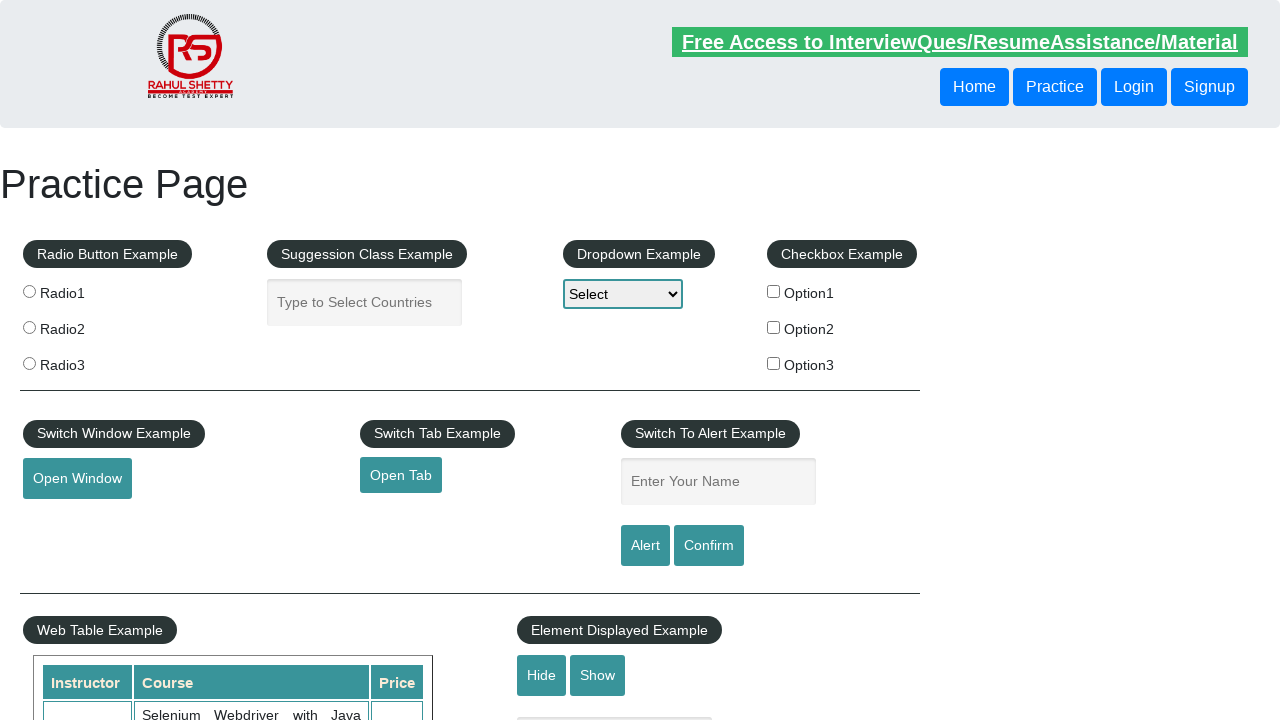

Retrieved the sibling button locator
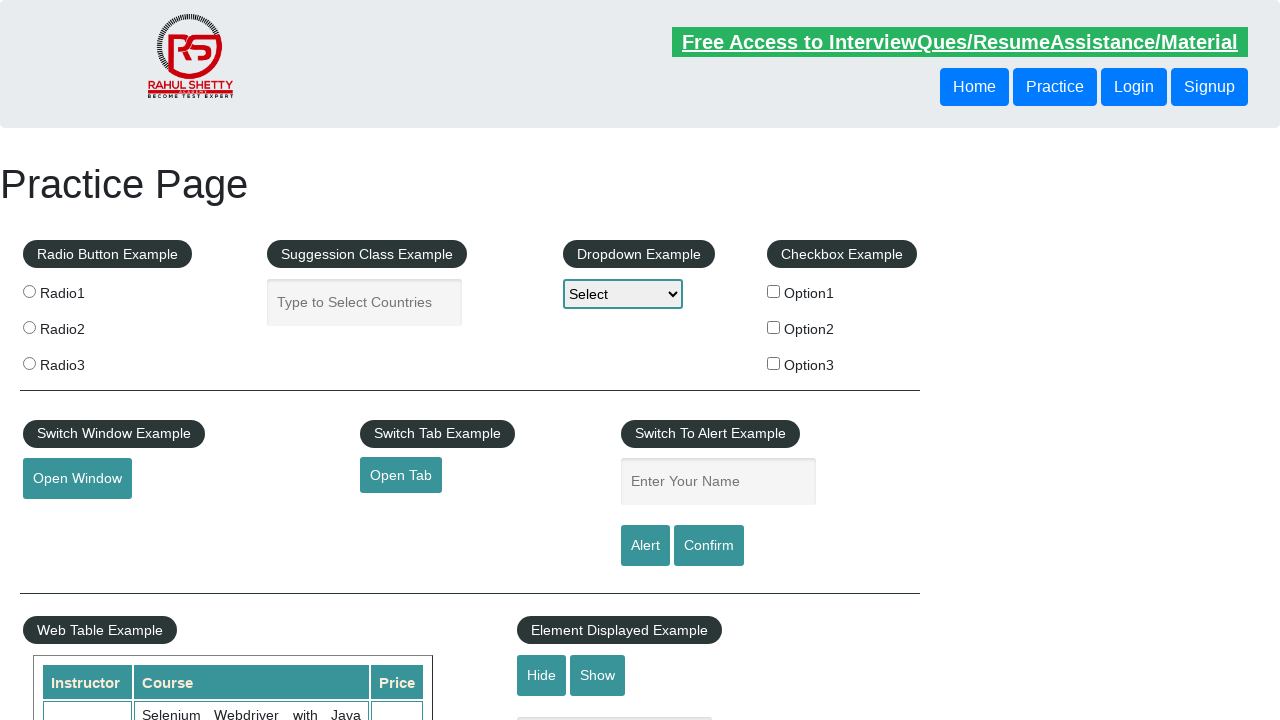

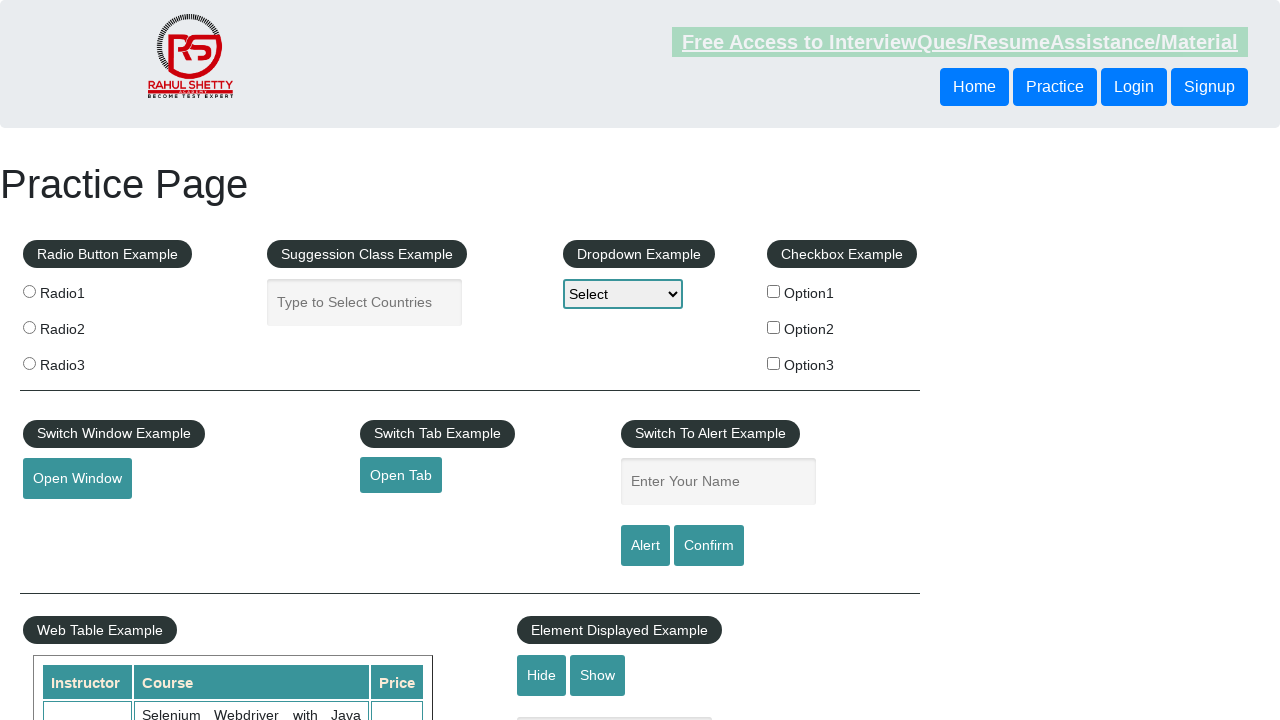